Tests iframe interaction by navigating to the frames section, switching to different frames, and interacting with elements within them

Starting URL: https://demoqa.com/

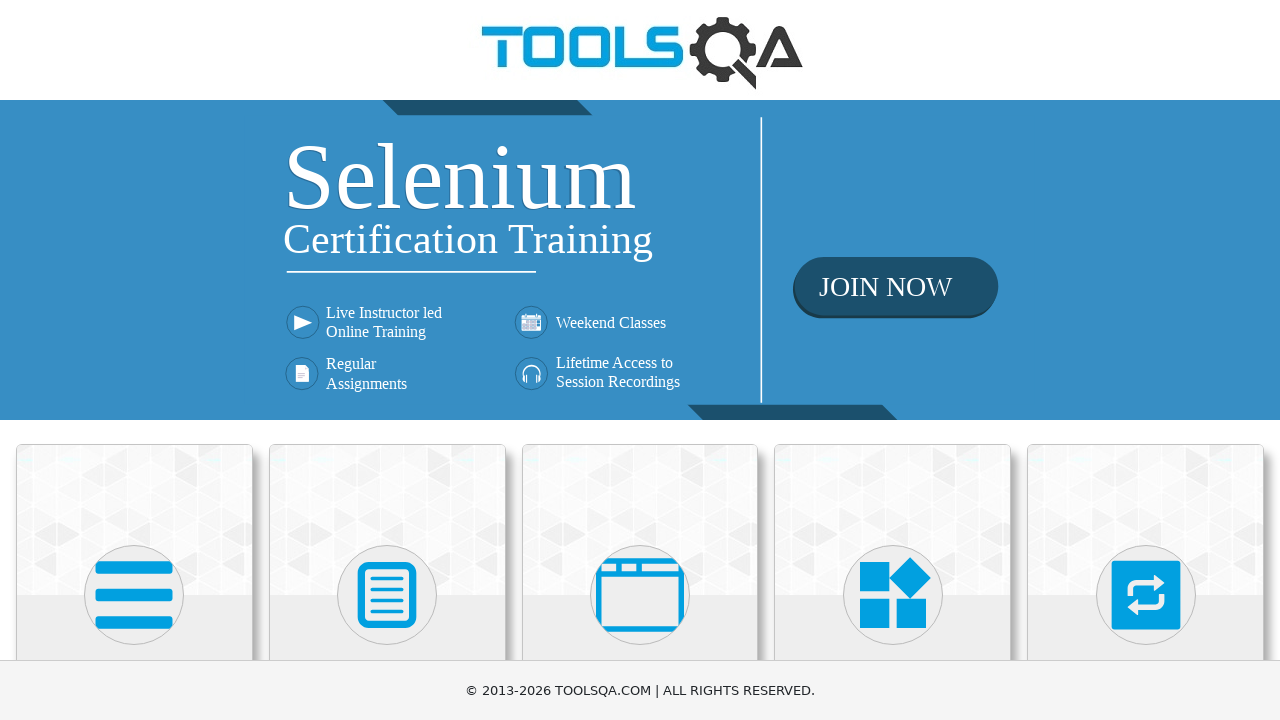

Scrolled down 400px to make Alerts, Frame & Windows section visible
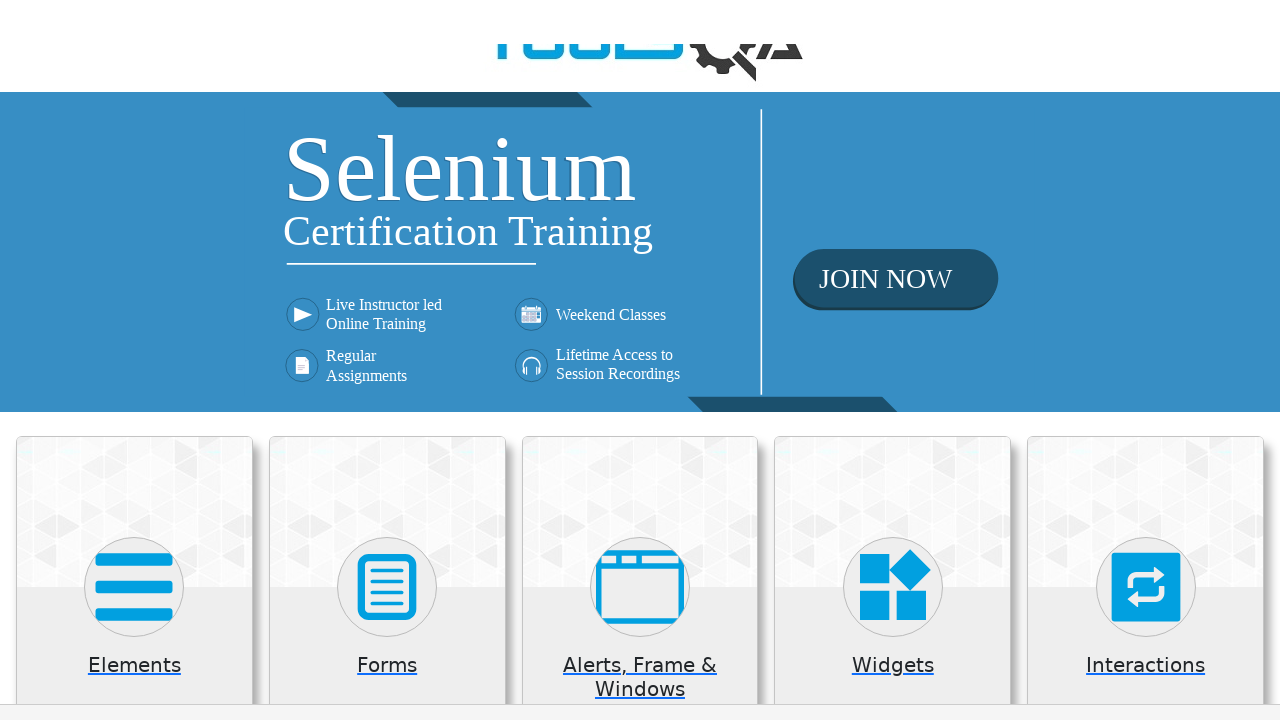

Clicked on Alerts, Frame & Windows section at (640, 285) on xpath=//h5[text()='Alerts, Frame & Windows']
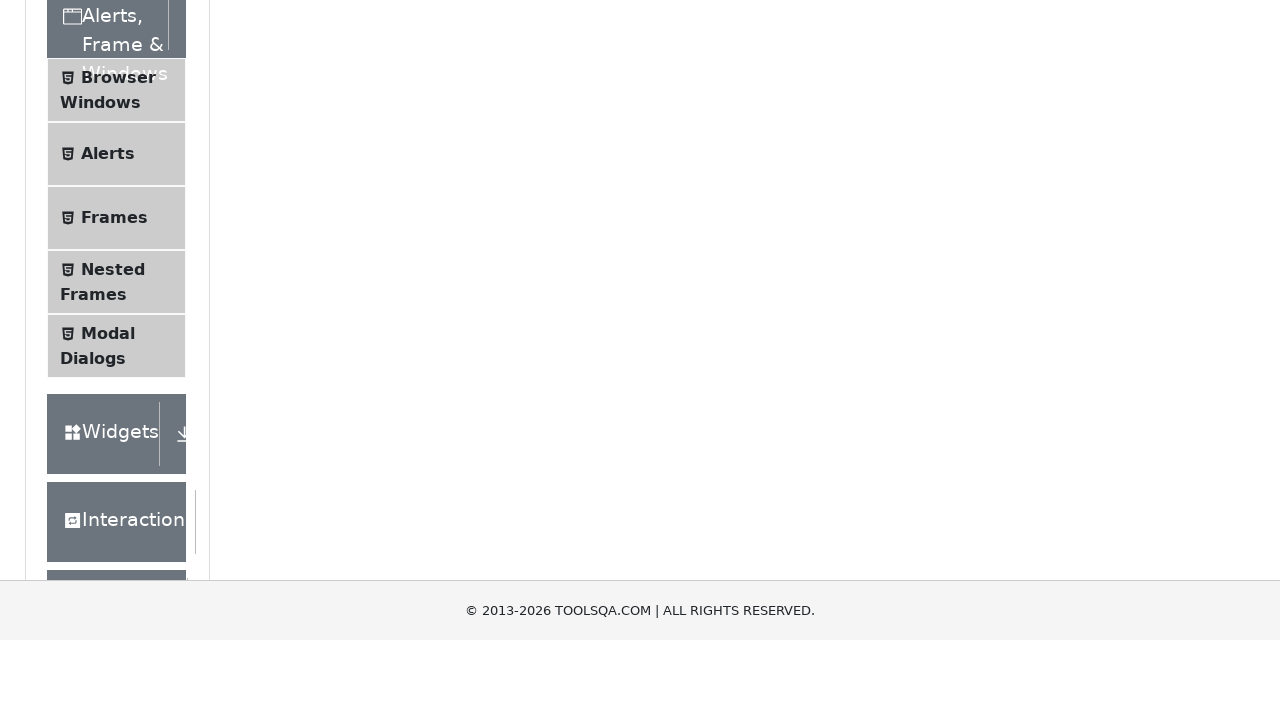

Clicked on Frames menu item at (114, 565) on xpath=//span[text()='Frames']
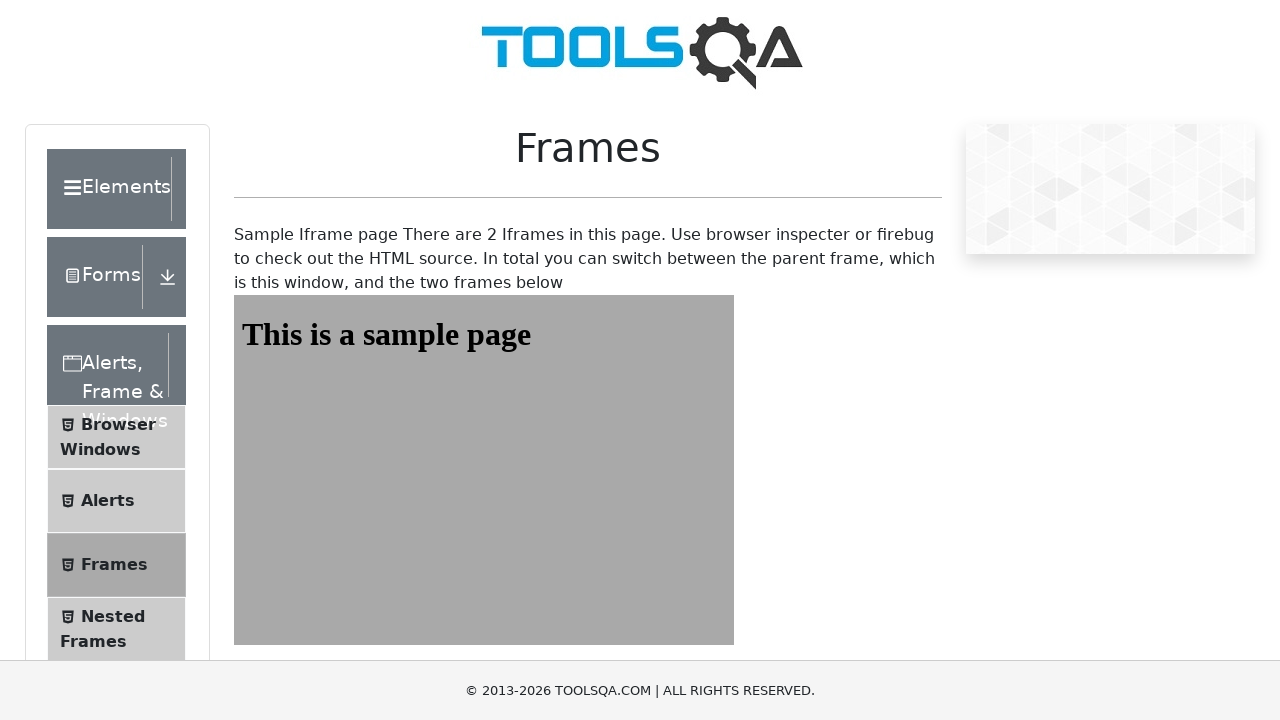

Located first frame (#frame1)
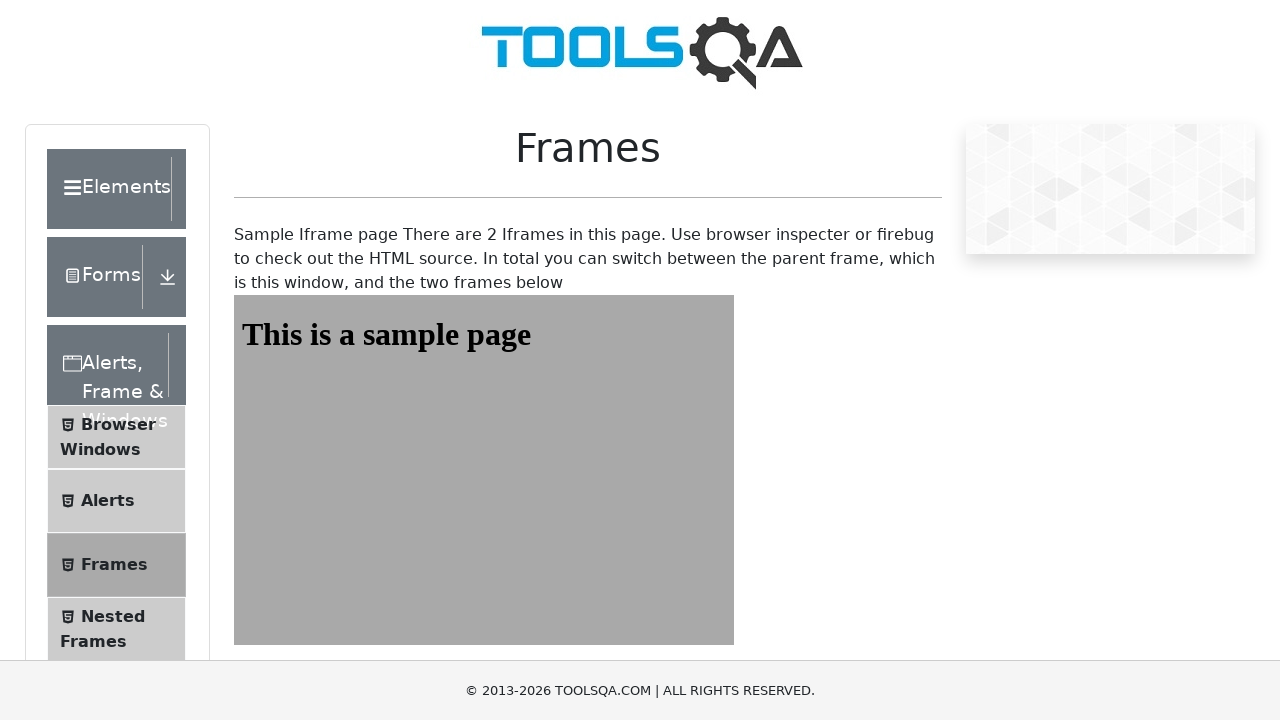

Located sample heading element within first frame
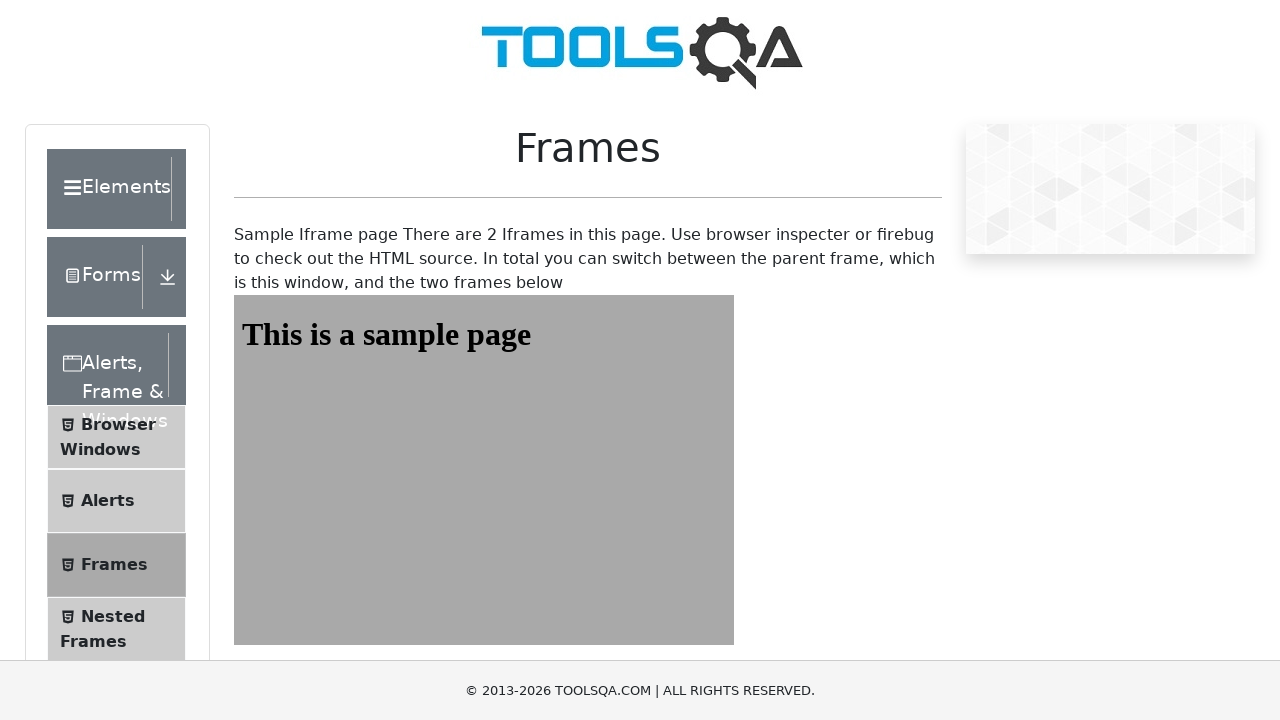

Verified sample heading element exists in first frame
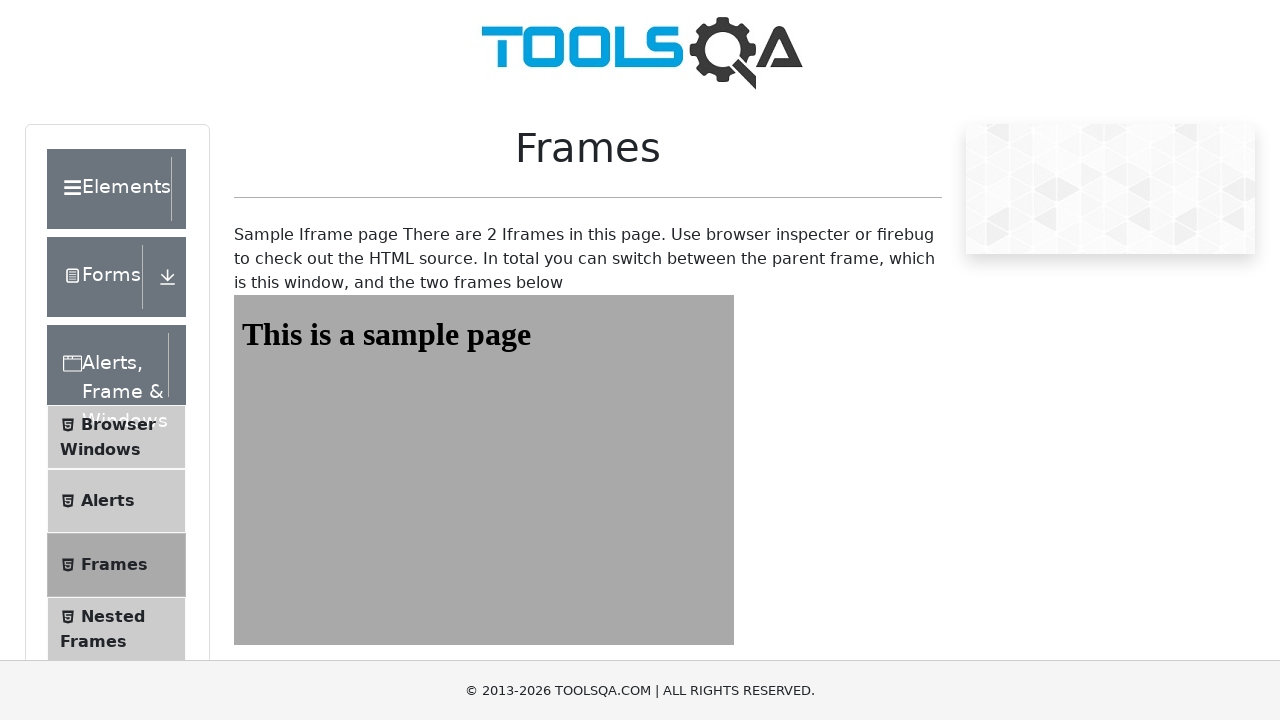

Located second frame (#frame2)
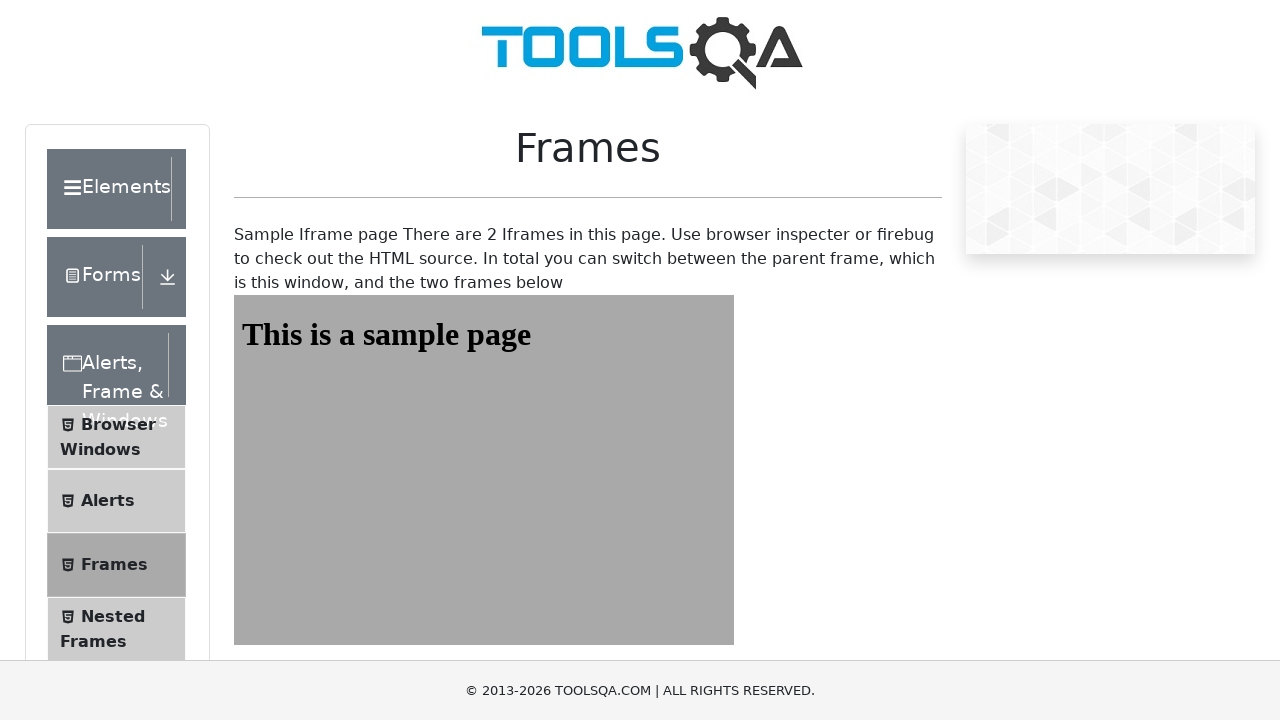

Scrolled 200px horizontally and 200px vertically within frame context
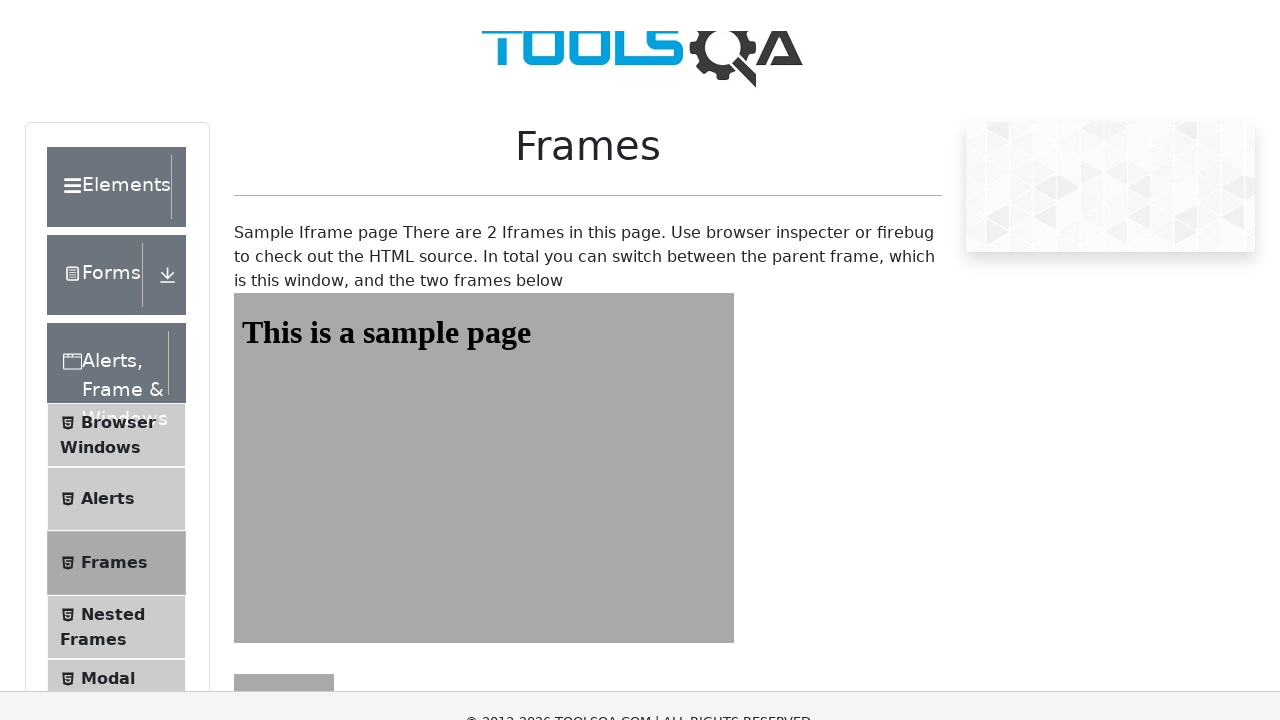

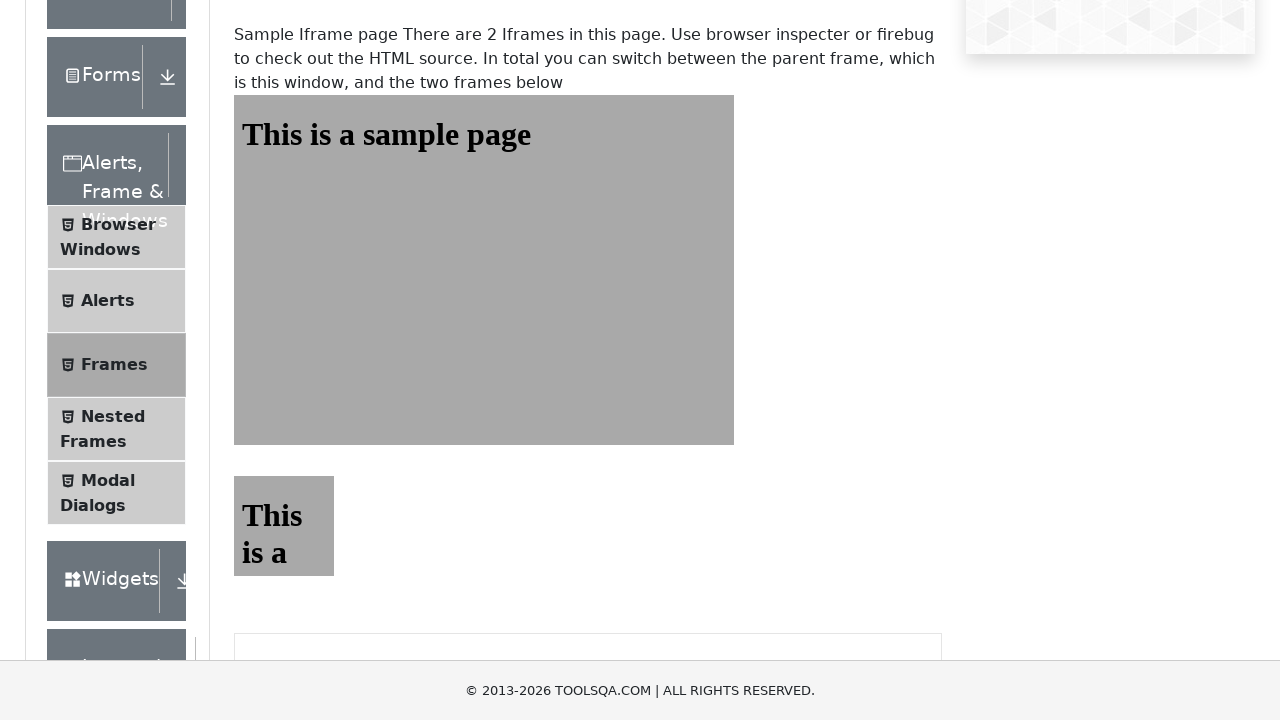